Navigates through multiple pages on chromedriver and letskodeit websites, clicking various navigation links

Starting URL: https://chromedriver.chromium.org/home

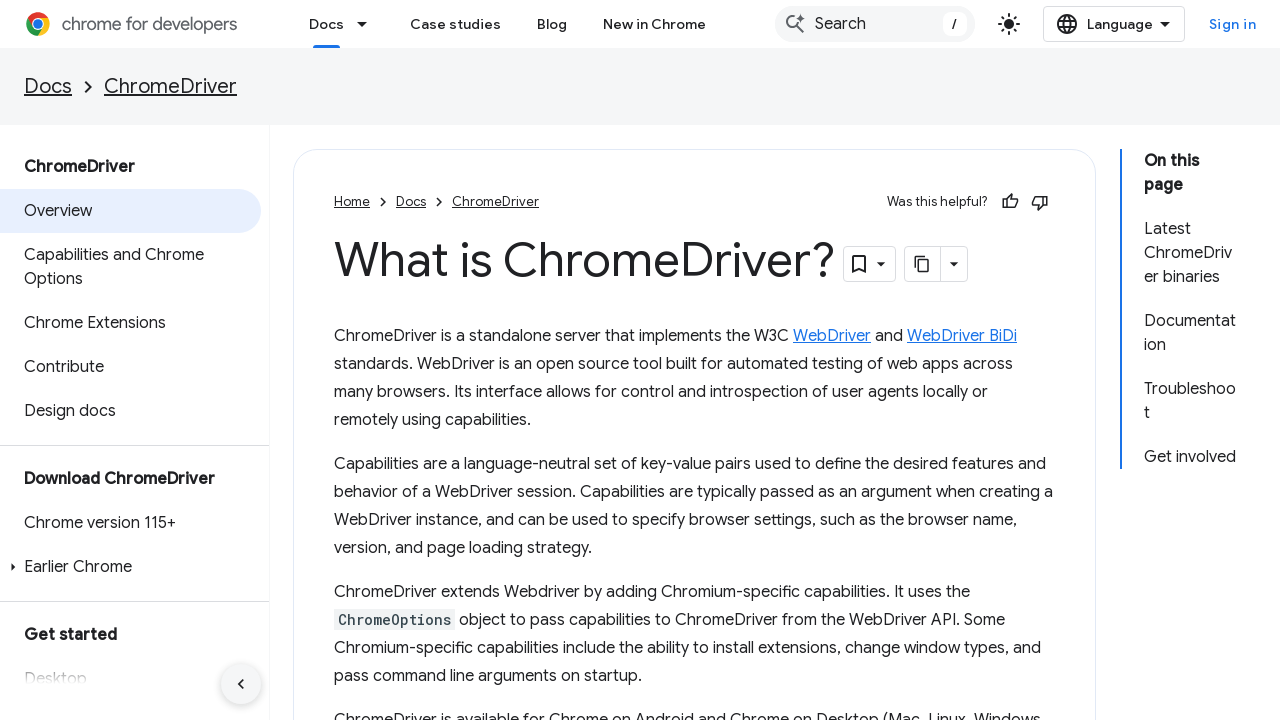

Navigated to https://www.letskodeit.com/
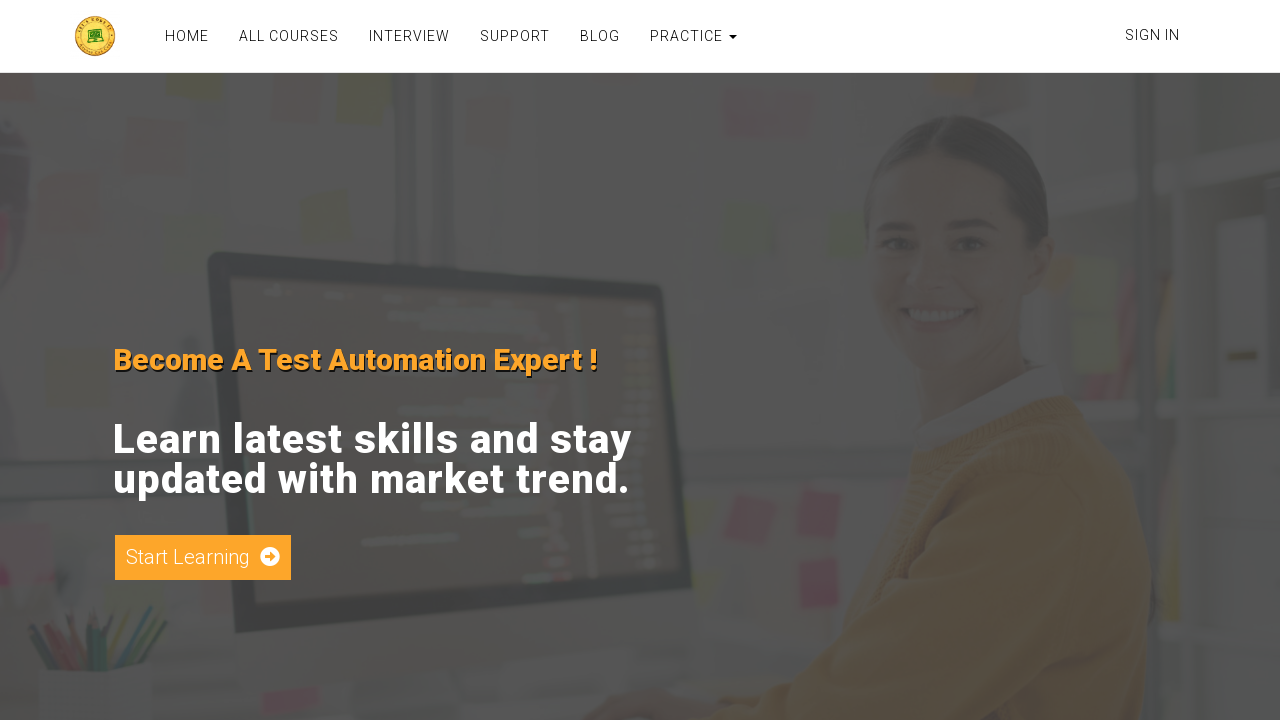

Clicked on login link at (1152, 35) on xpath=//a[@href='/login']
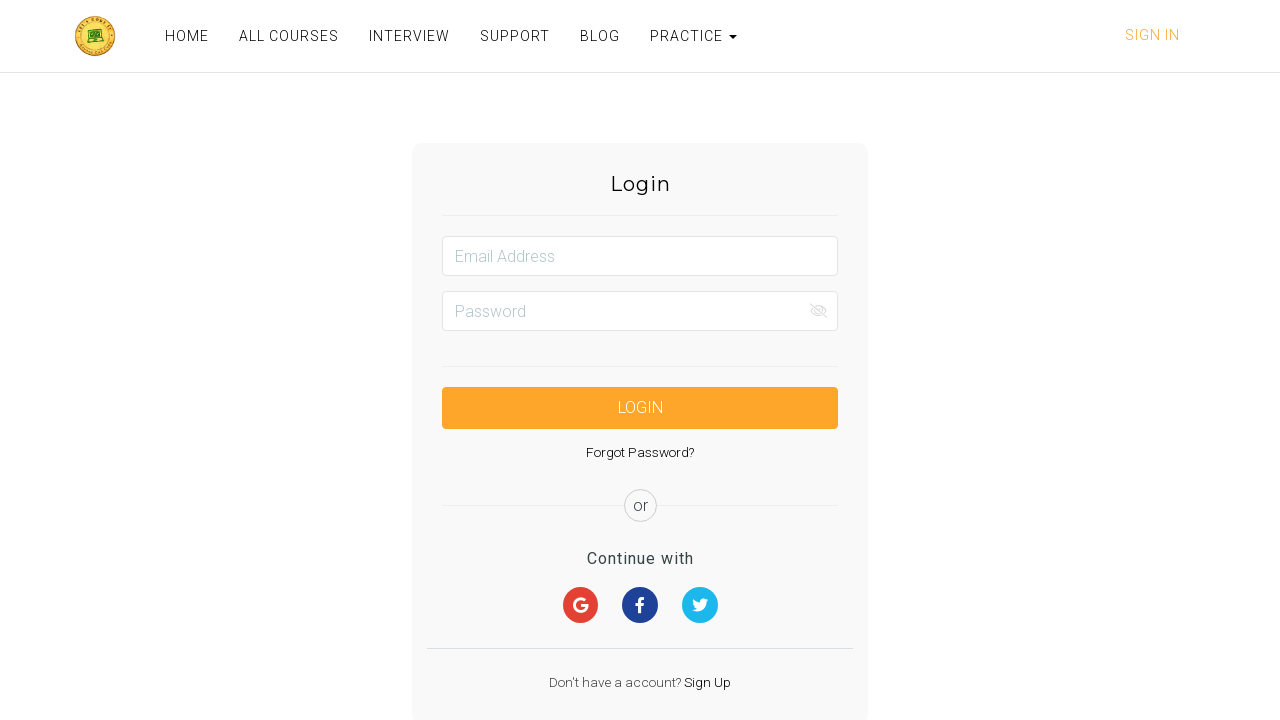

Clicked on PRACTICE link at (688, 36) on text=PRACTICE
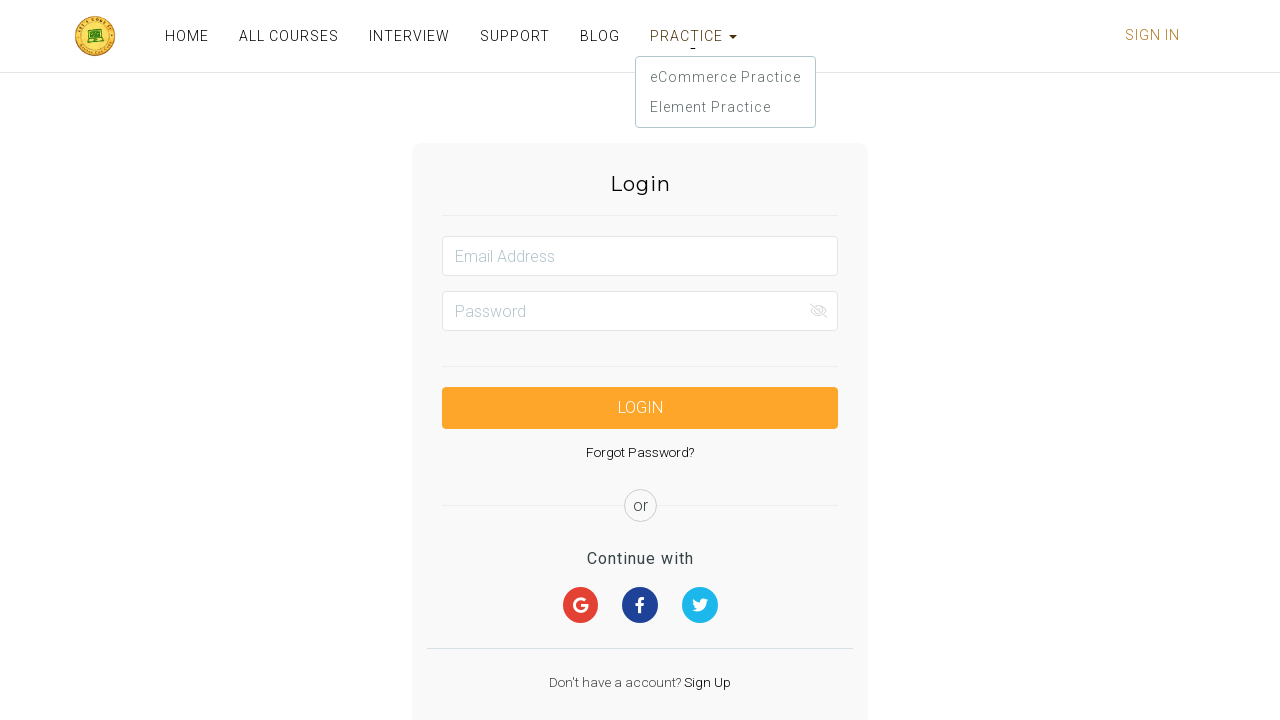

Clicked on practice page link at (725, 107) on xpath=//a[@href='/practice']
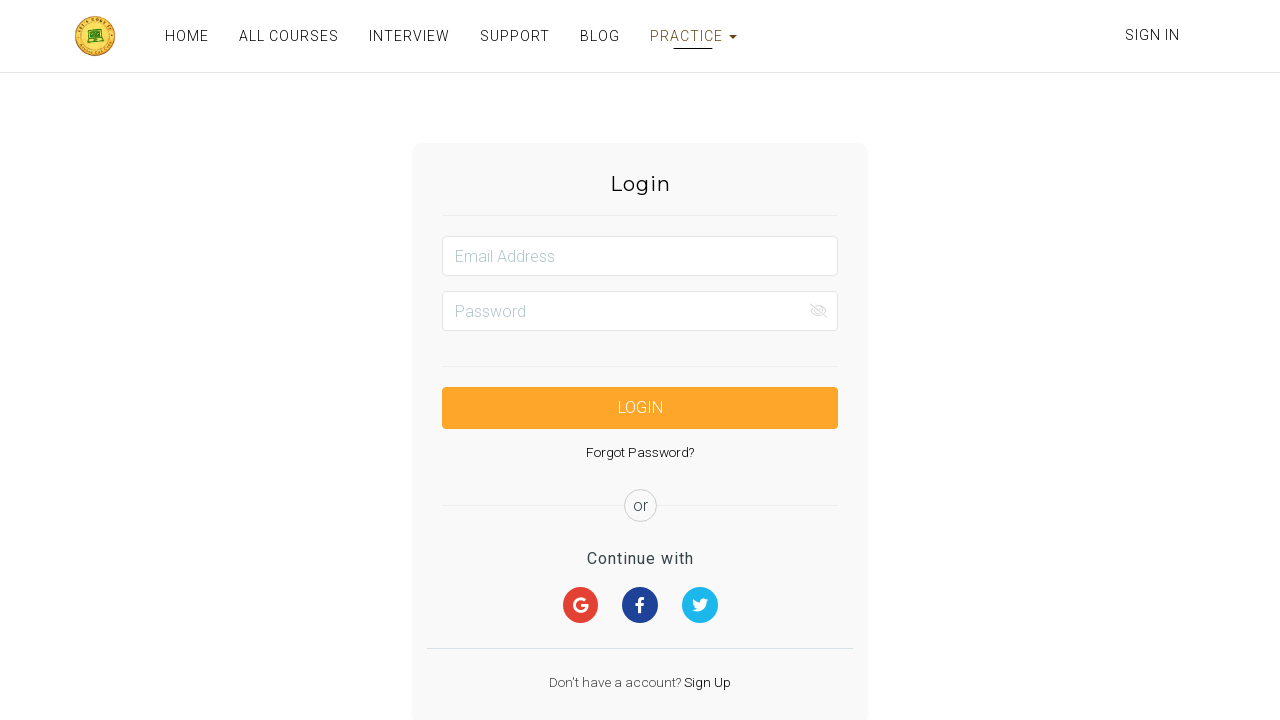

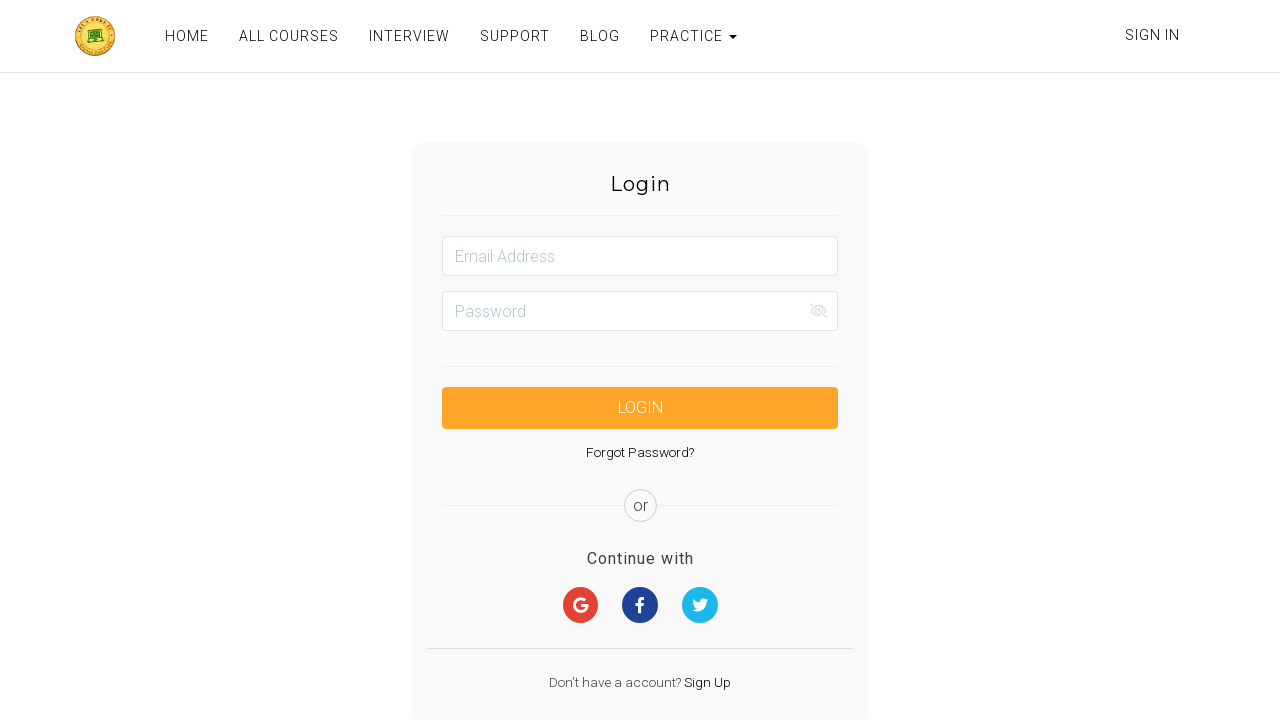